Tests handling of an alert popup with OK and Cancel buttons by navigating to the tab, triggering the alert, and dismissing it

Starting URL: https://demo.automationtesting.in/Alerts.html

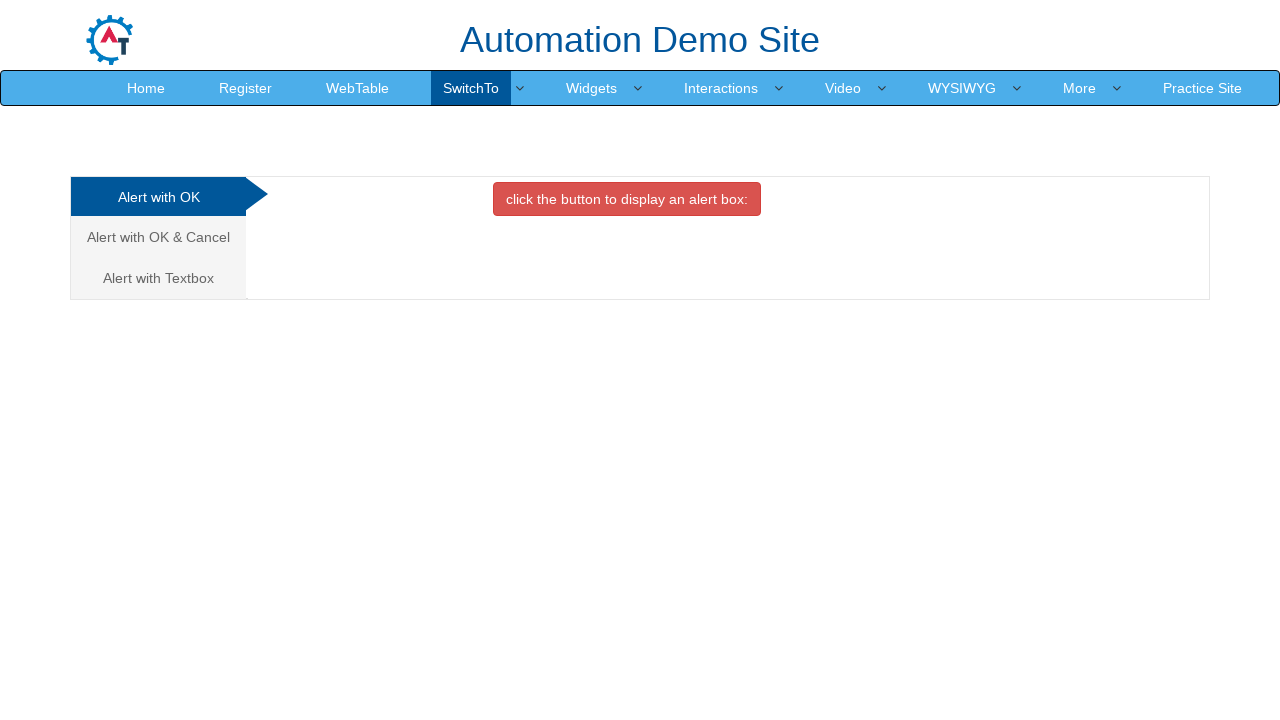

Clicked on the 'Alert with OK & Cancel' tab at (158, 237) on a:has-text('Alert with OK & Cancel')
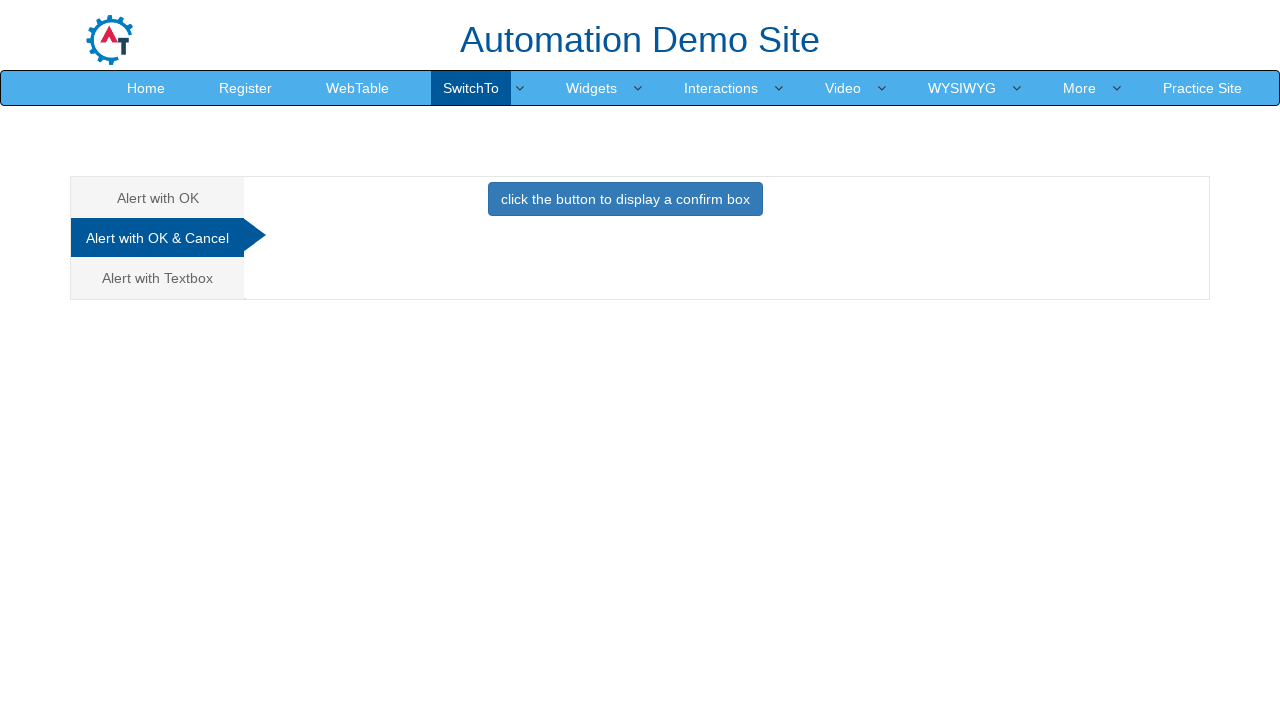

Clicked button to trigger the alert popup at (625, 199) on button.btn.btn-primary
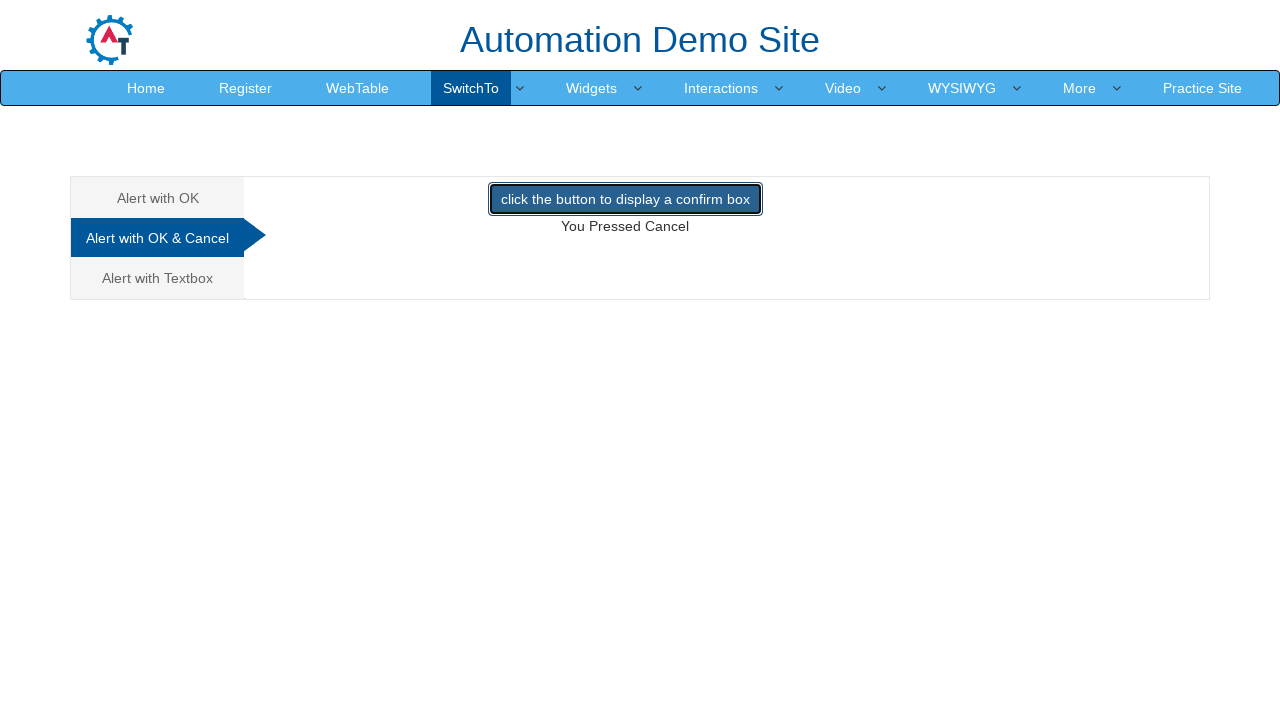

Dismissed the alert dialog by clicking Cancel
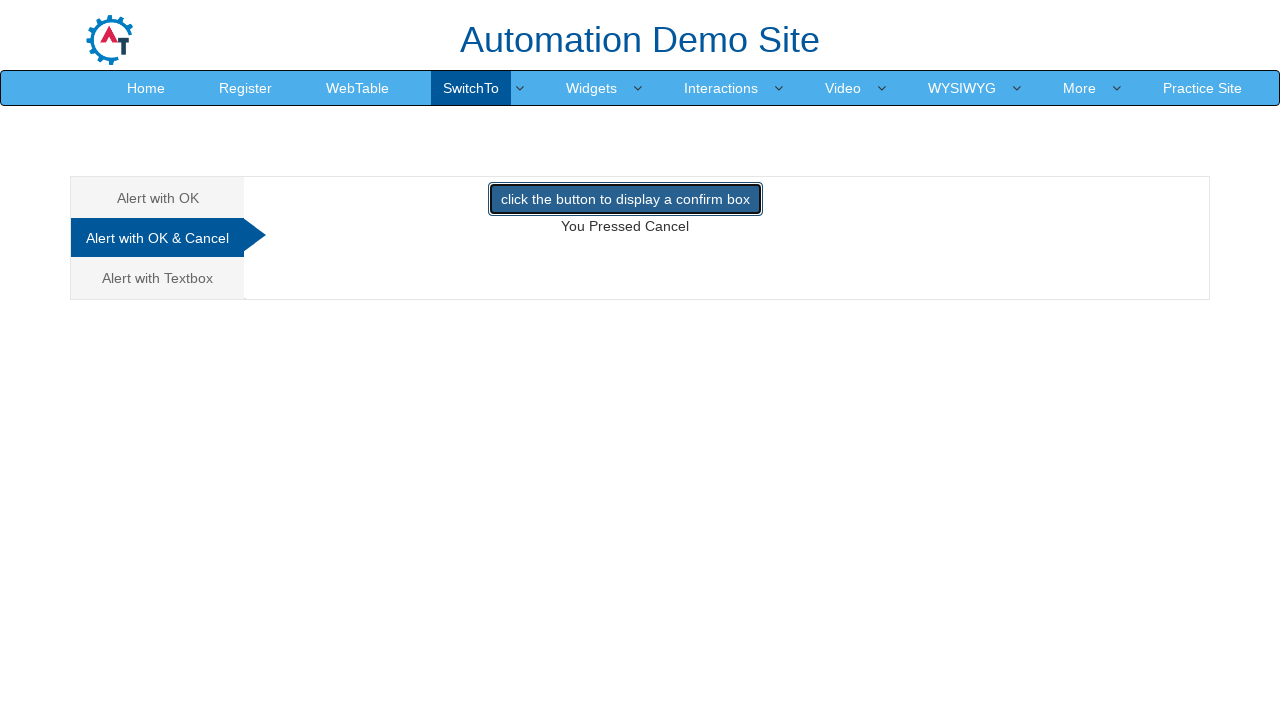

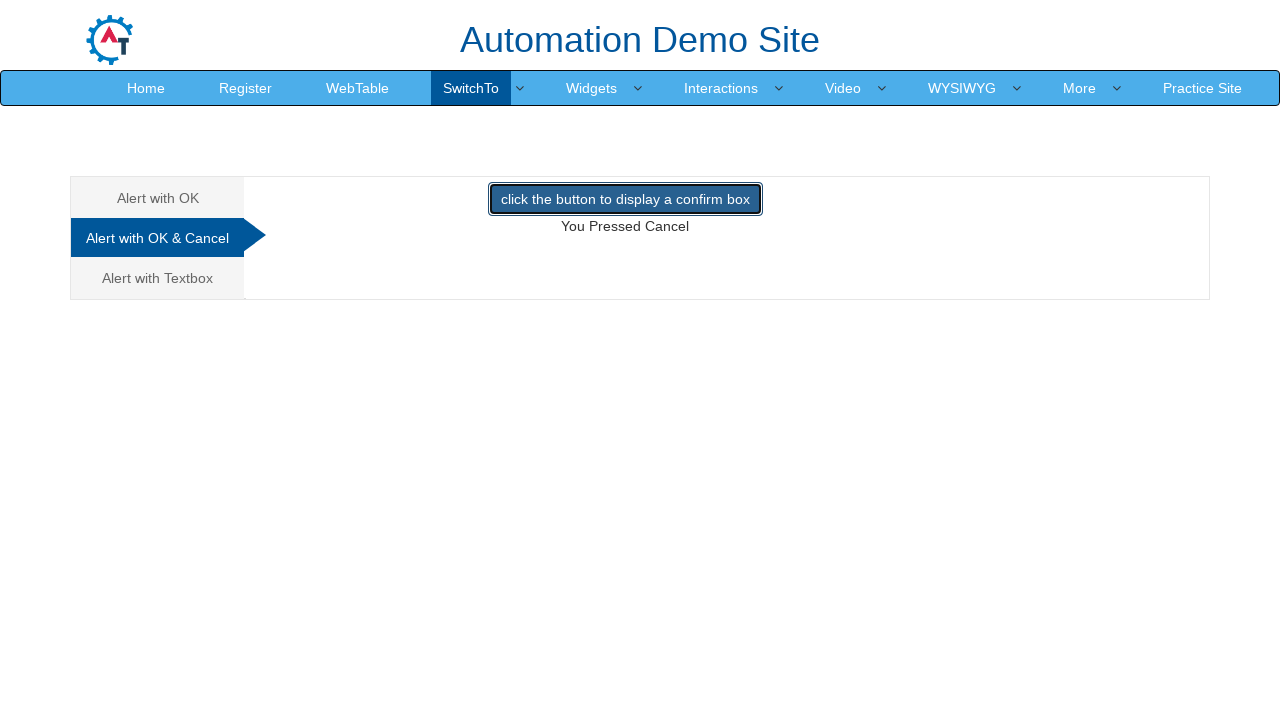